Tests selecting an option from a custom dropdown (non-select tag) by clicking the dropdown trigger and selecting "India" from the list.

Starting URL: https://www.leafground.com/select.xhtml

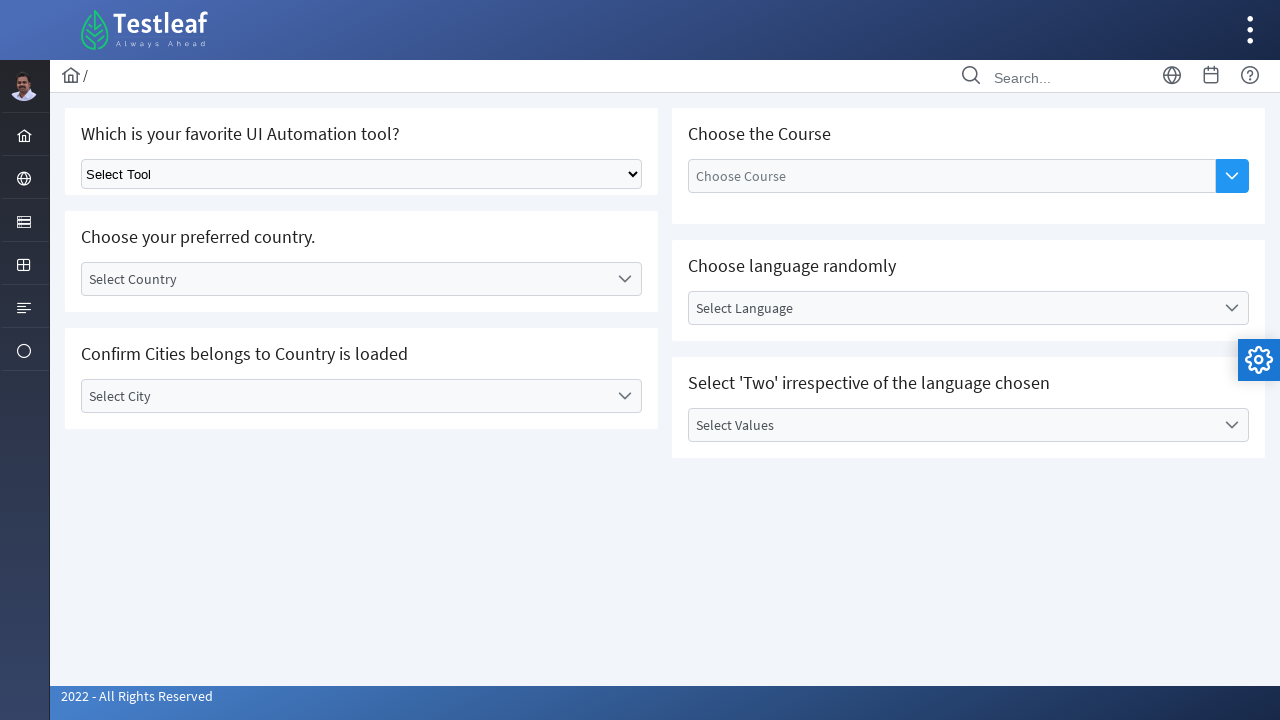

Clicked the first custom dropdown trigger to open it at (624, 279) on (//div[@class='ui-selectonemenu-trigger ui-state-default ui-corner-right'])[1]
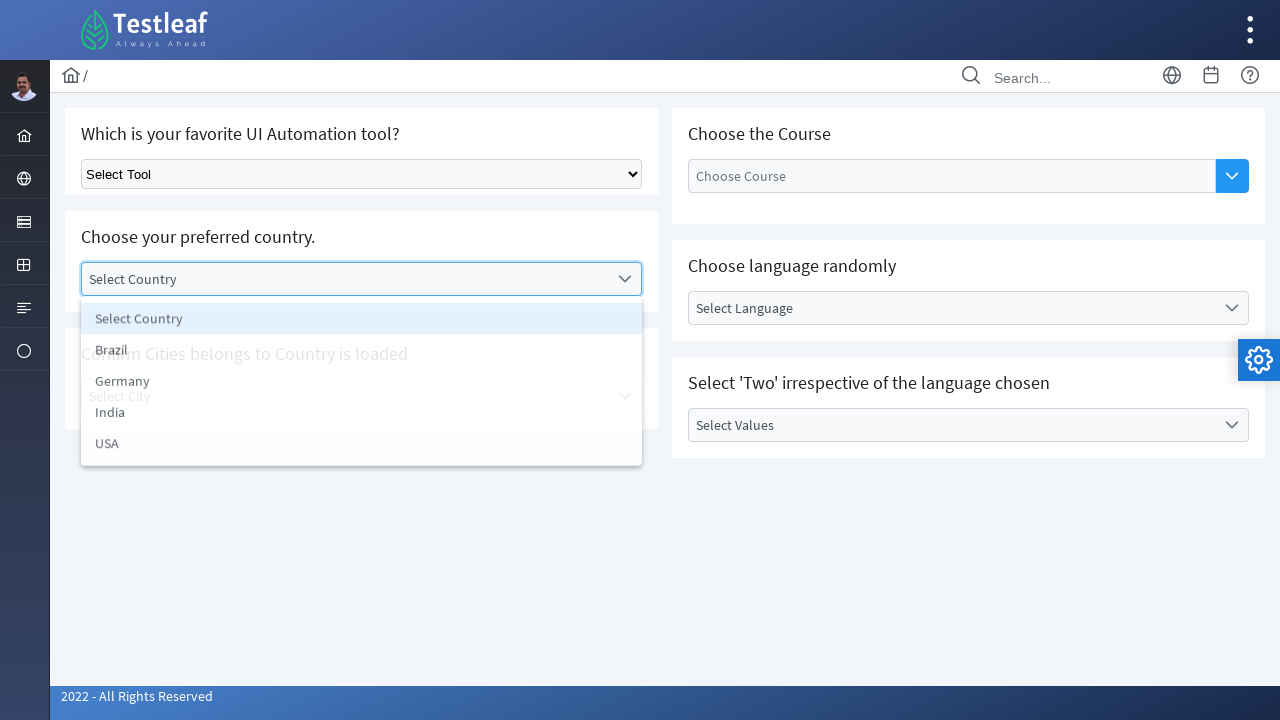

Dropdown options appeared and 'India' option is visible
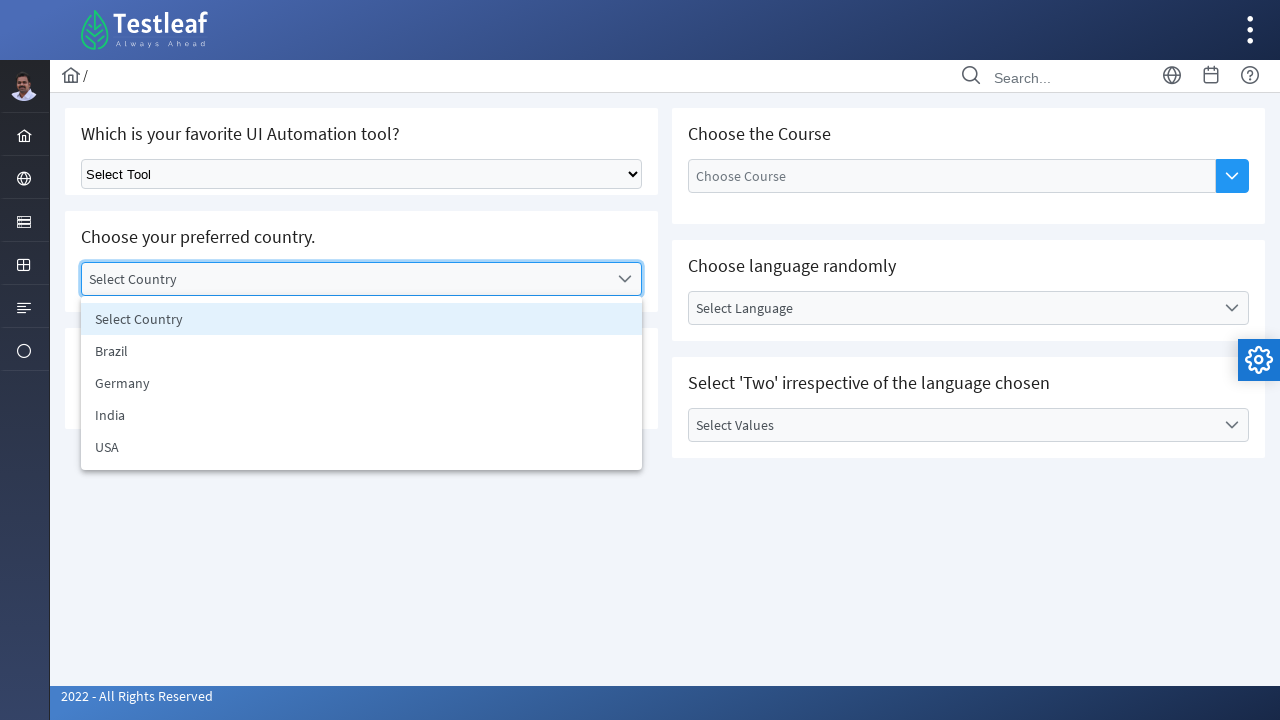

Selected 'India' from the custom dropdown list at (362, 415) on xpath=//li[text()='India']
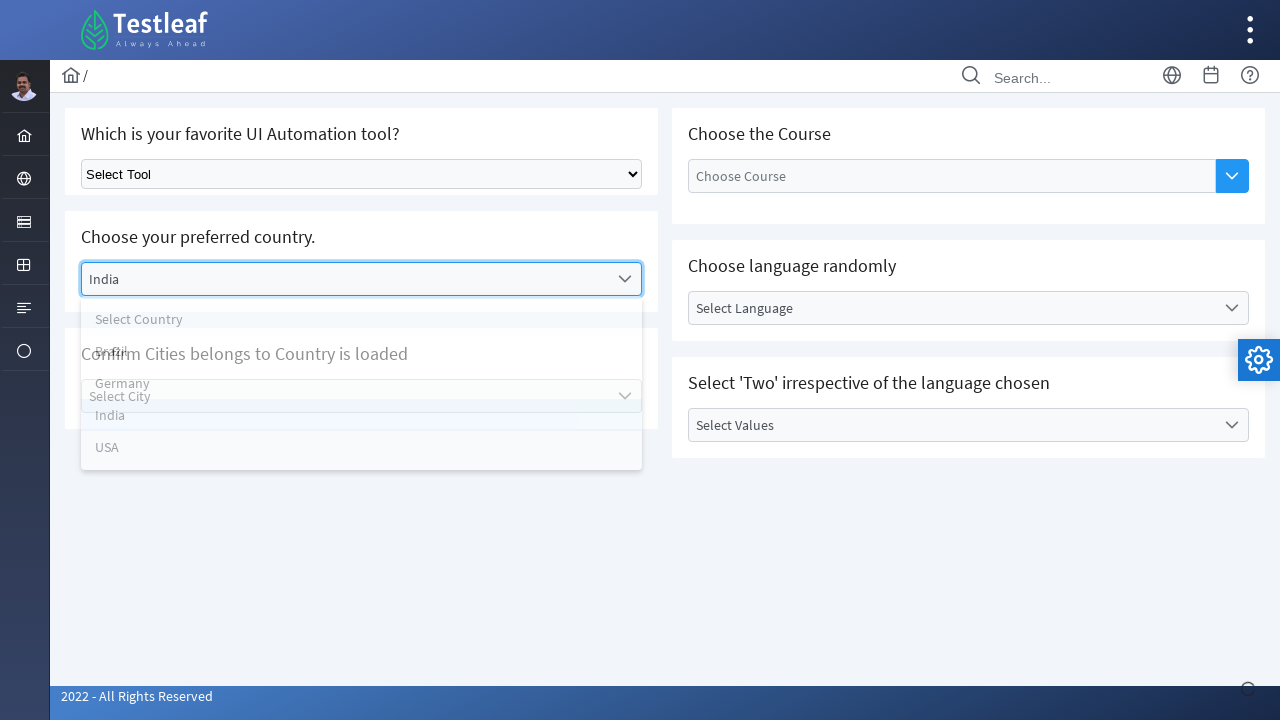

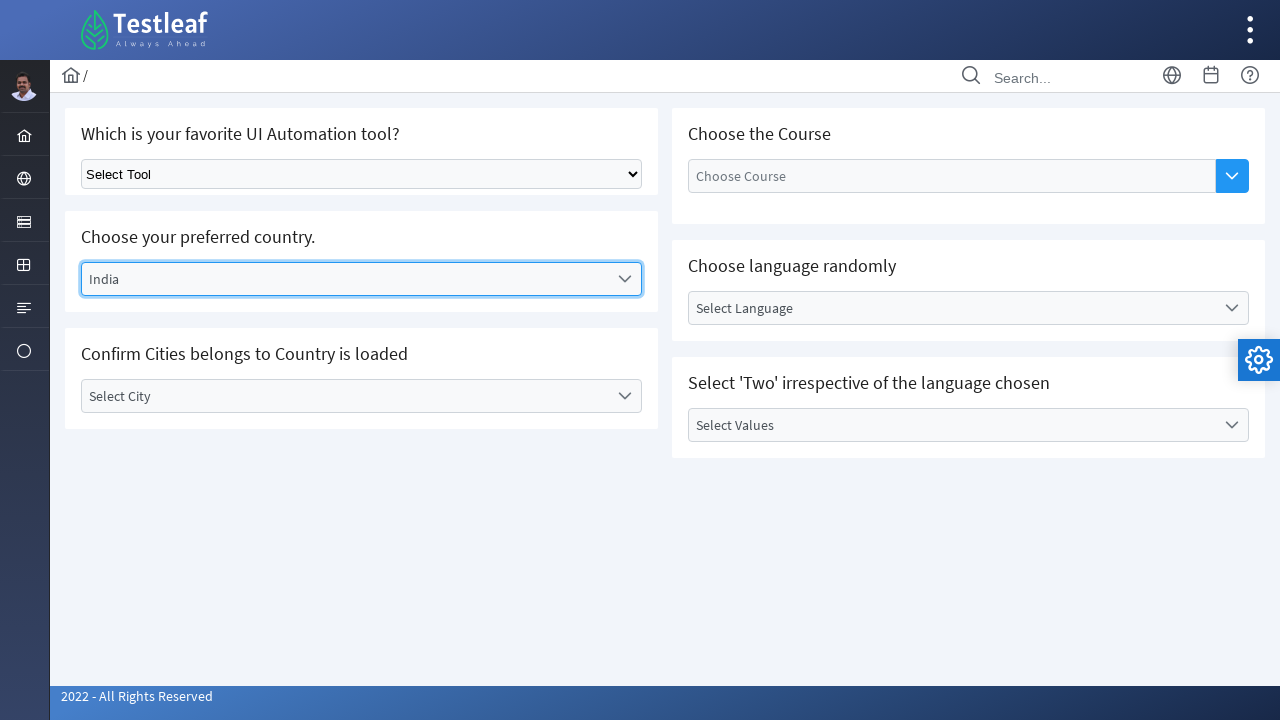